Tests opening a new tab, switching to it, scrolling to a checkbox element, checking it, and clicking an accept policy button

Starting URL: https://demoapps.qspiders.com/ui/scroll?scenario=1

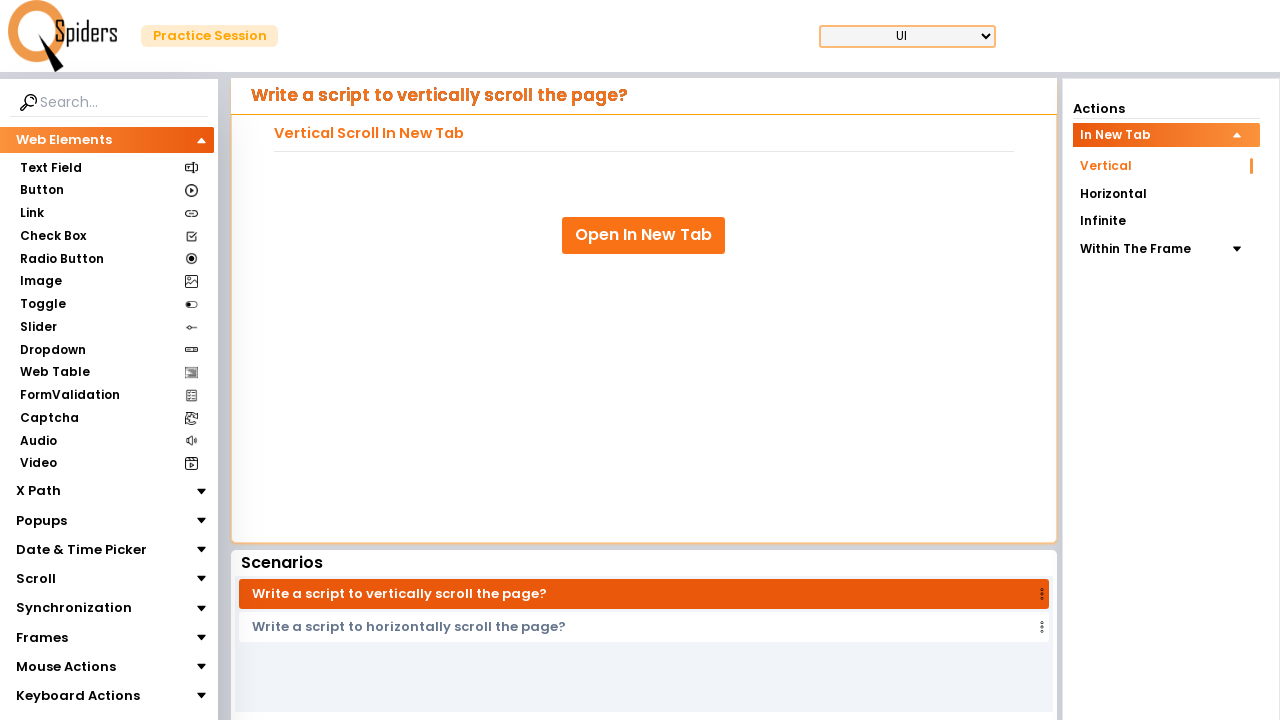

Clicked 'Open In New Tab' button to open new tab at (644, 235) on text=Open In New Tab
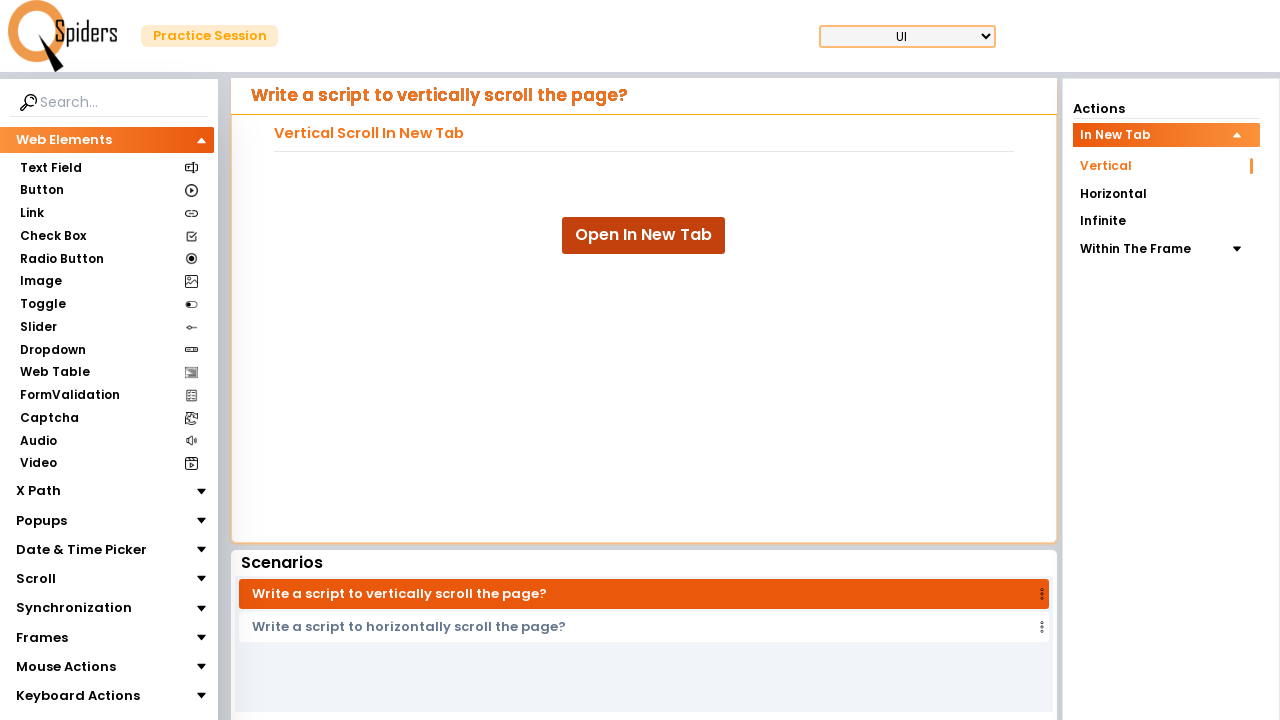

Switched to new tab and waited for it to load
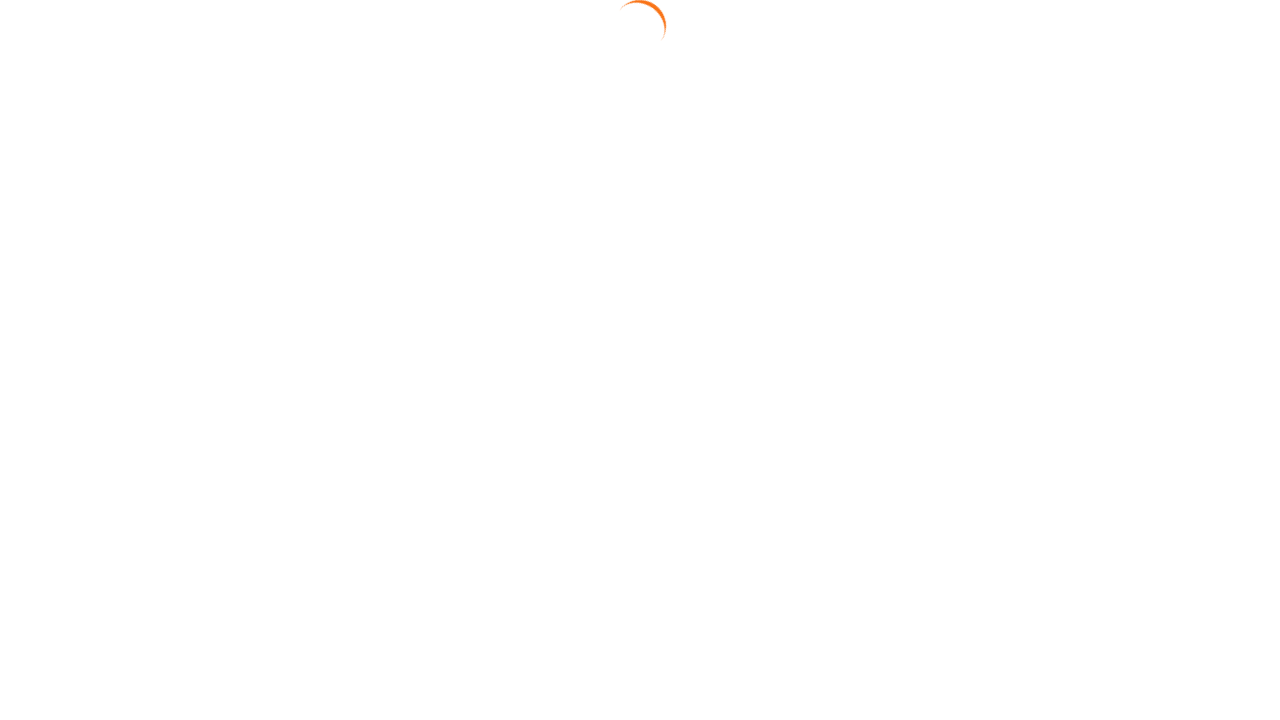

Scrolled to checkbox element
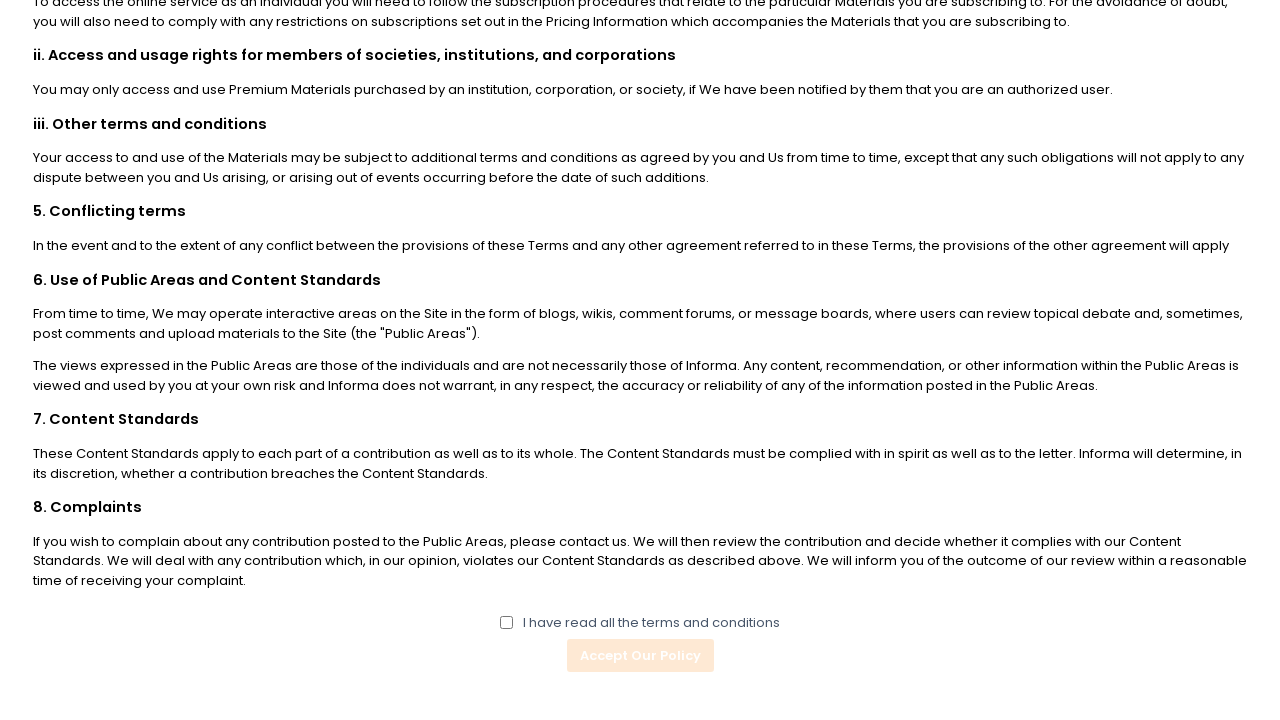

Clicked the checkbox element at (507, 623) on input[type='checkbox']
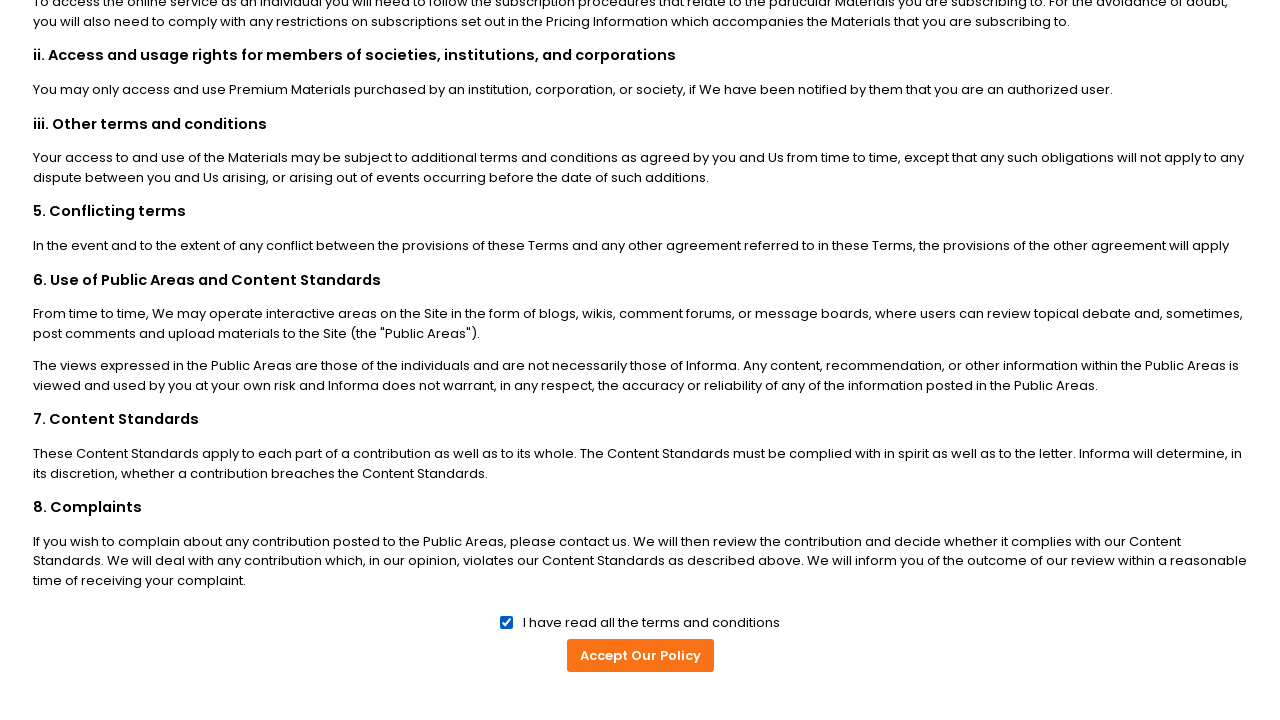

Clicked 'Accept Our Policy' button at (640, 655) on button:text('Accept Our Policy')
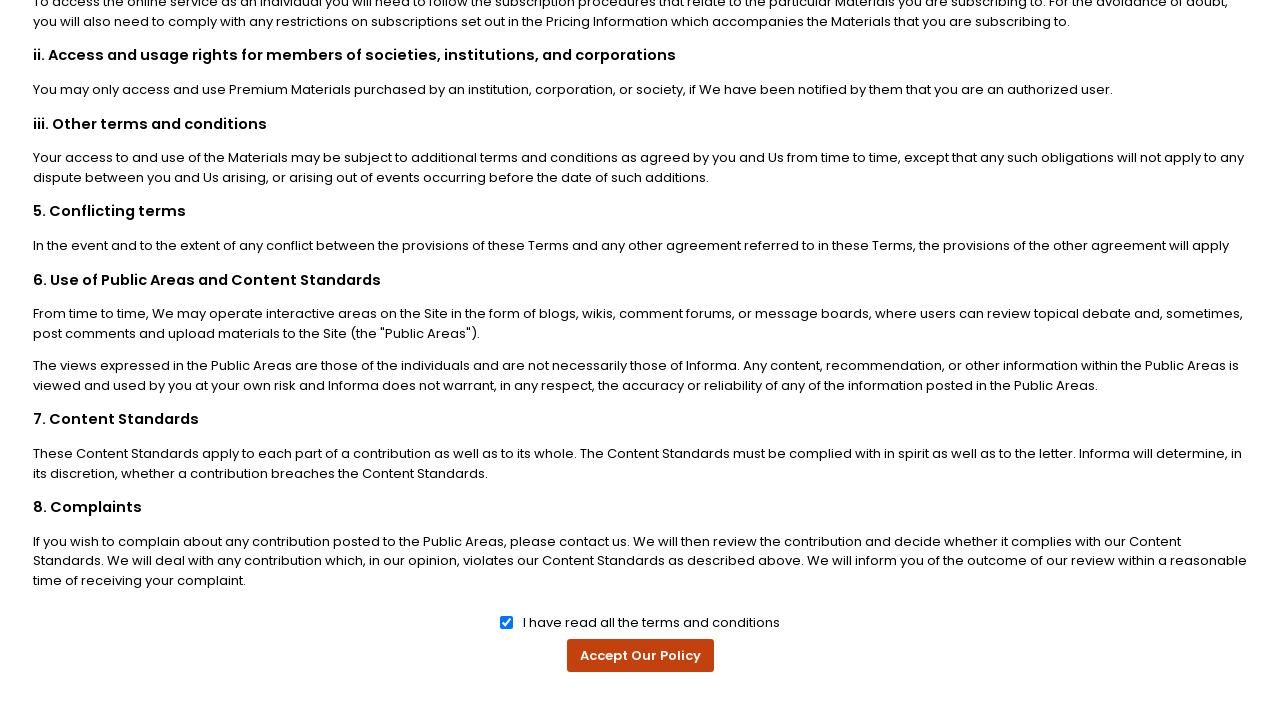

Closed the new tab
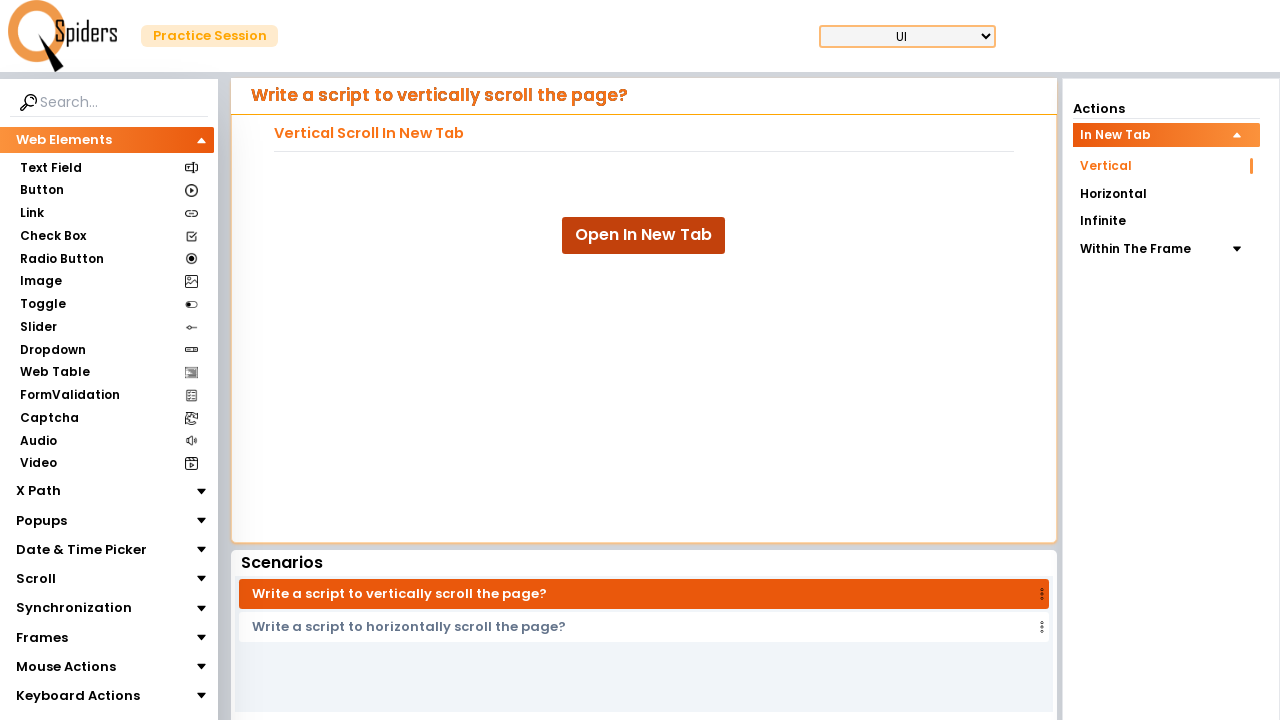

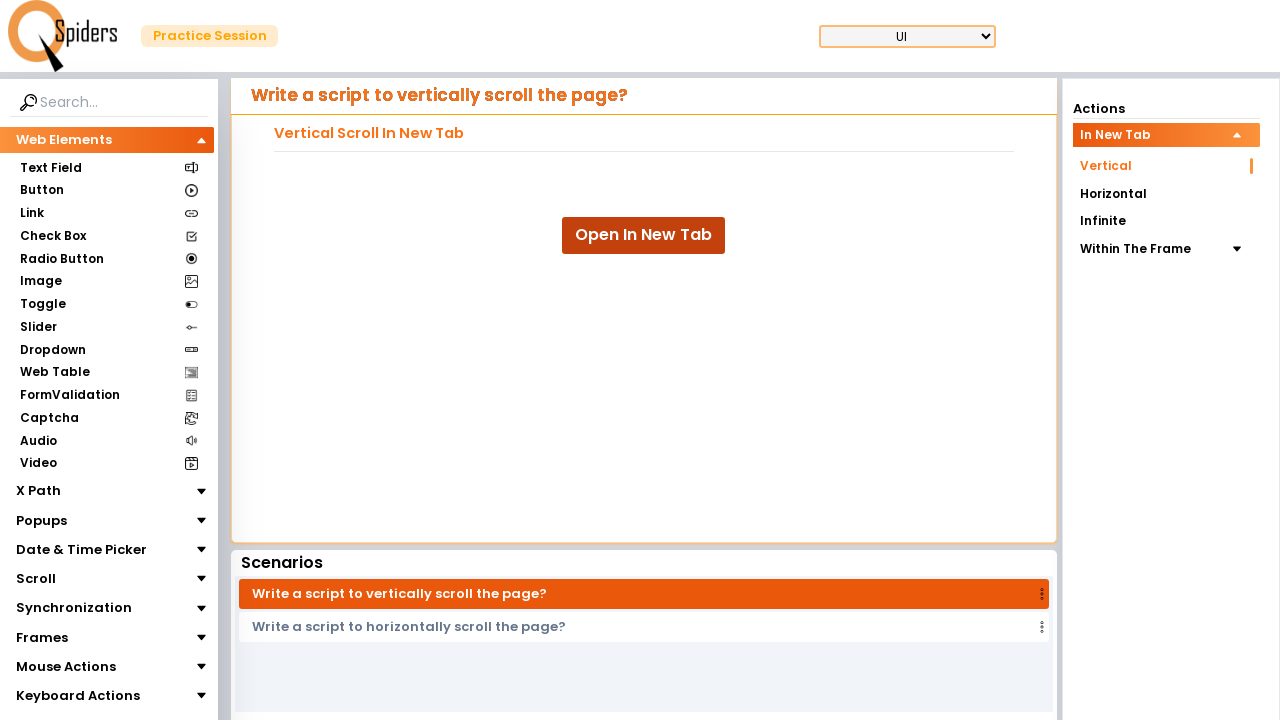